Tests editing a todo item by double-clicking, changing the text, and pressing Enter

Starting URL: https://demo.playwright.dev/todomvc

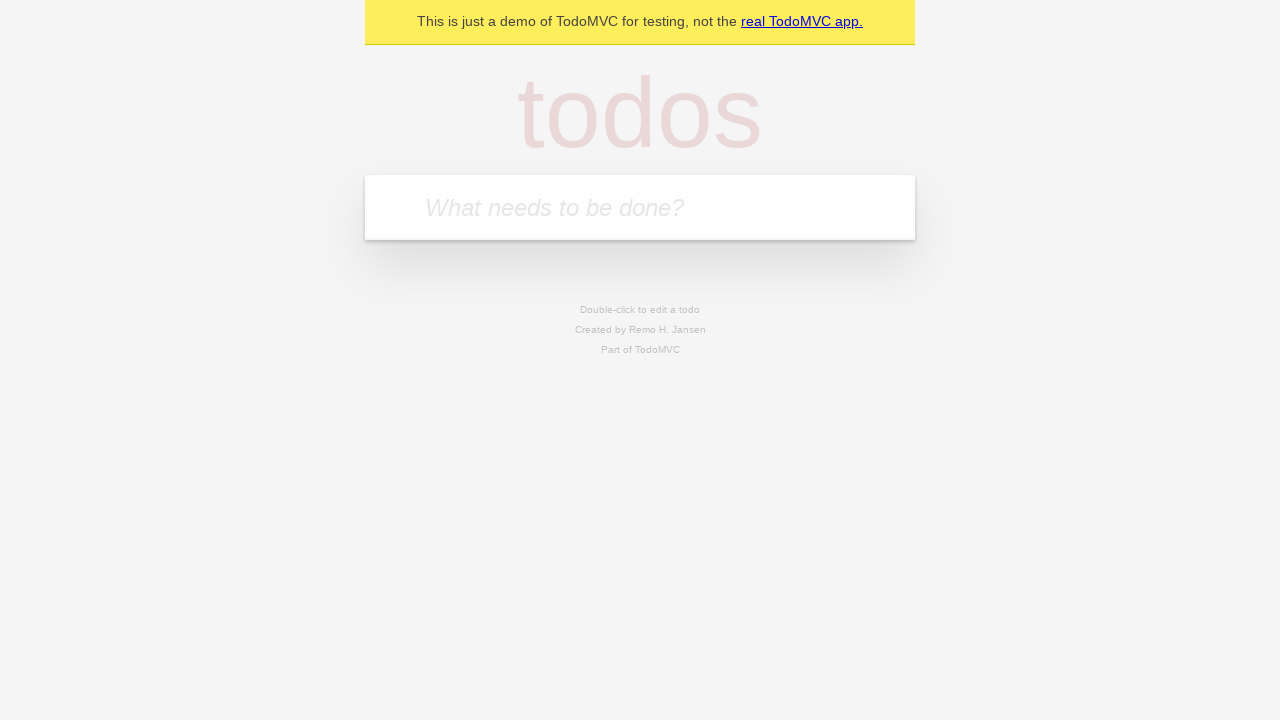

Navigated to TodoMVC demo page
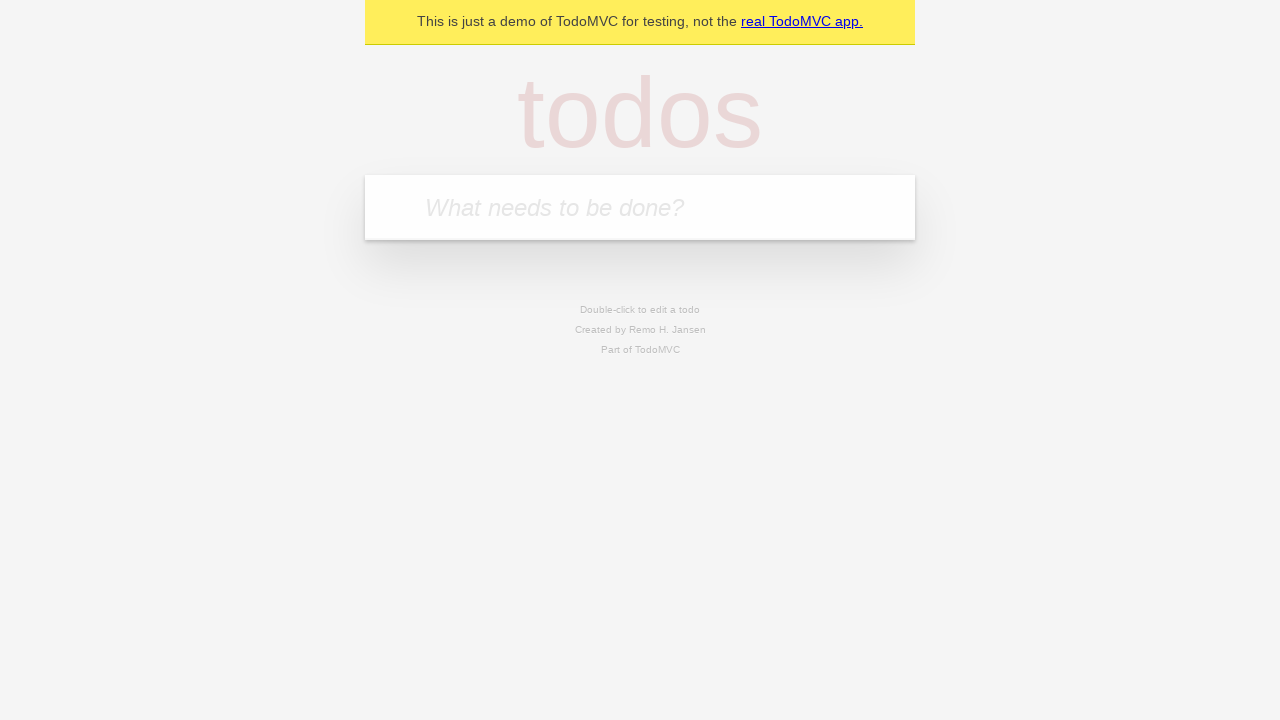

Filled todo input with 'buy some cheese' on internal:attr=[placeholder="What needs to be done?"i]
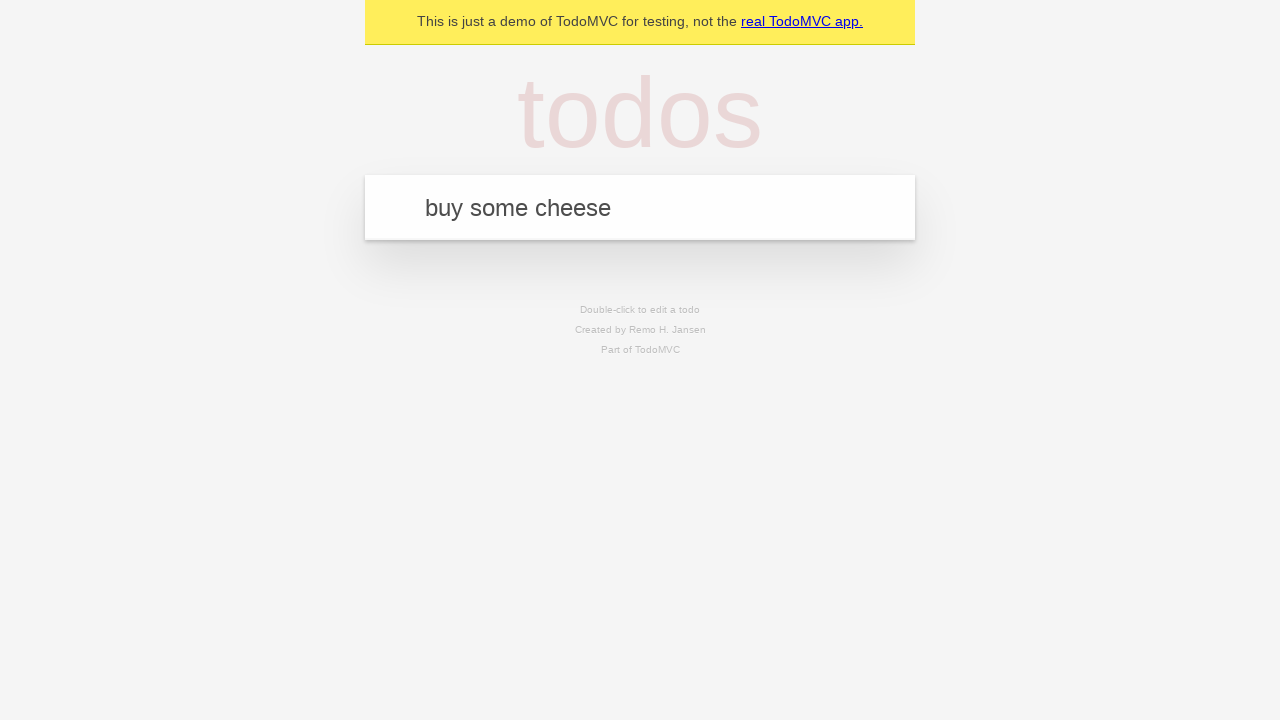

Pressed Enter to create todo: 'buy some cheese' on internal:attr=[placeholder="What needs to be done?"i]
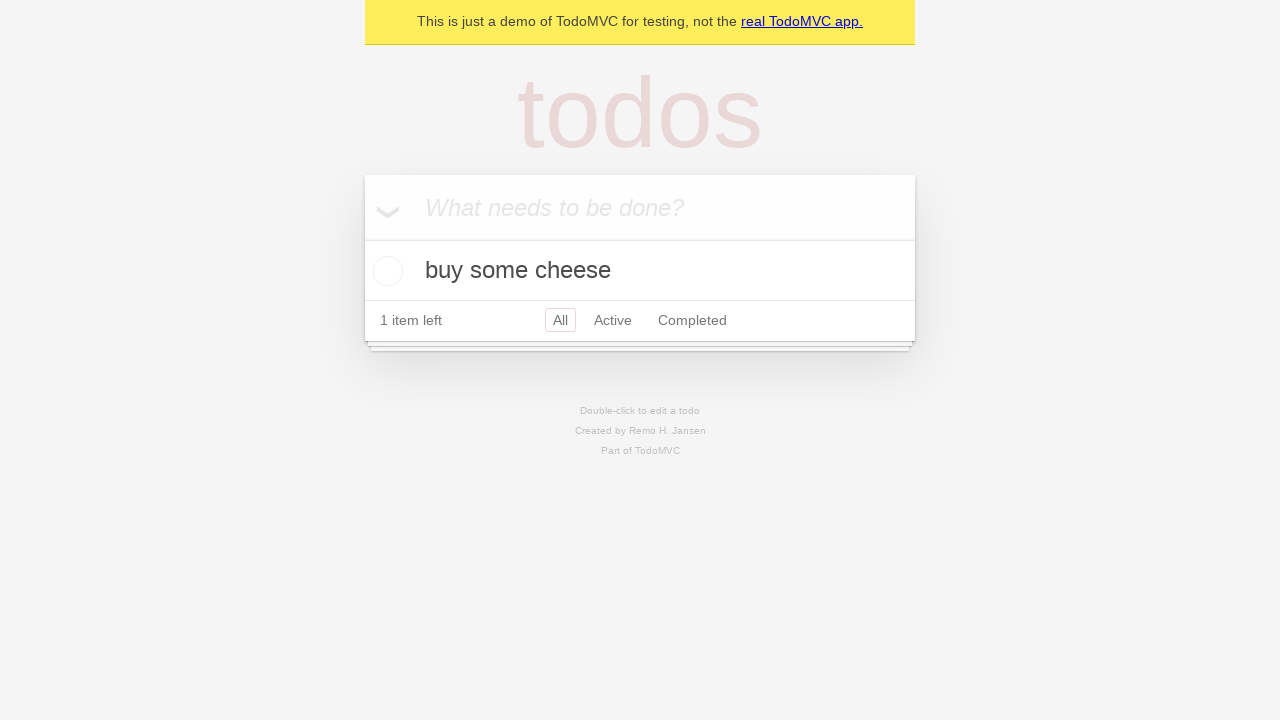

Filled todo input with 'feed the cat' on internal:attr=[placeholder="What needs to be done?"i]
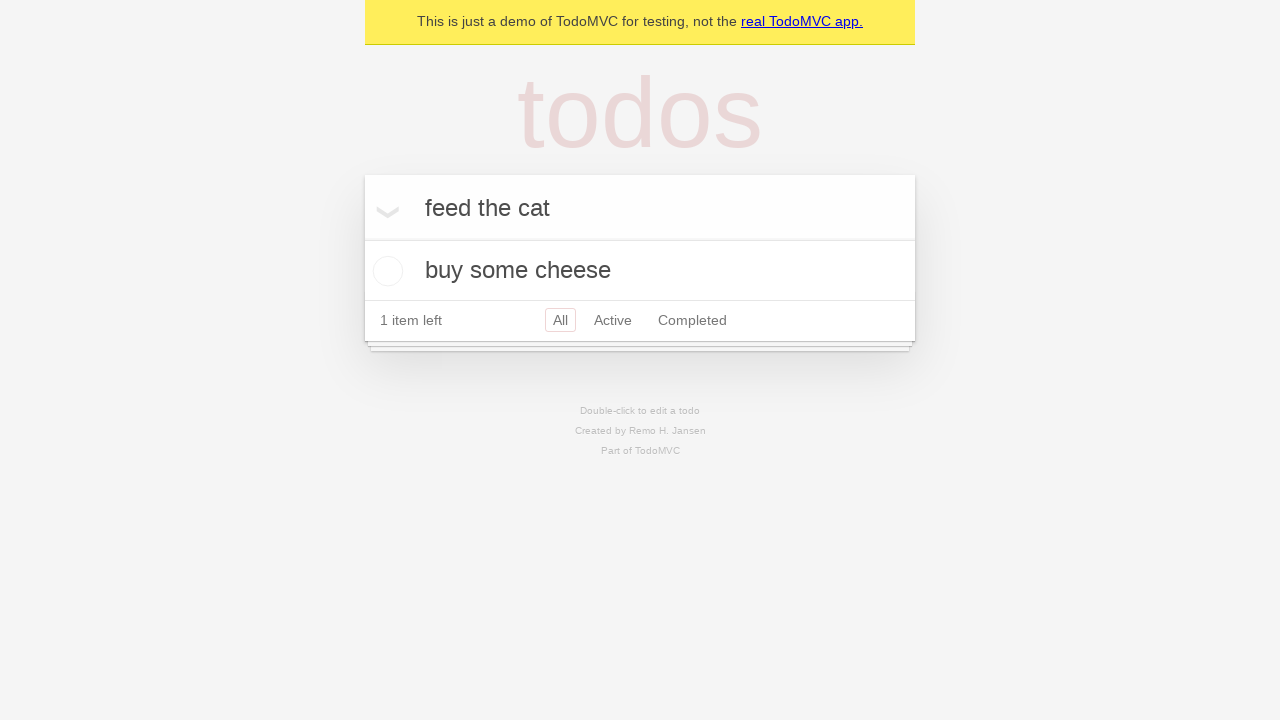

Pressed Enter to create todo: 'feed the cat' on internal:attr=[placeholder="What needs to be done?"i]
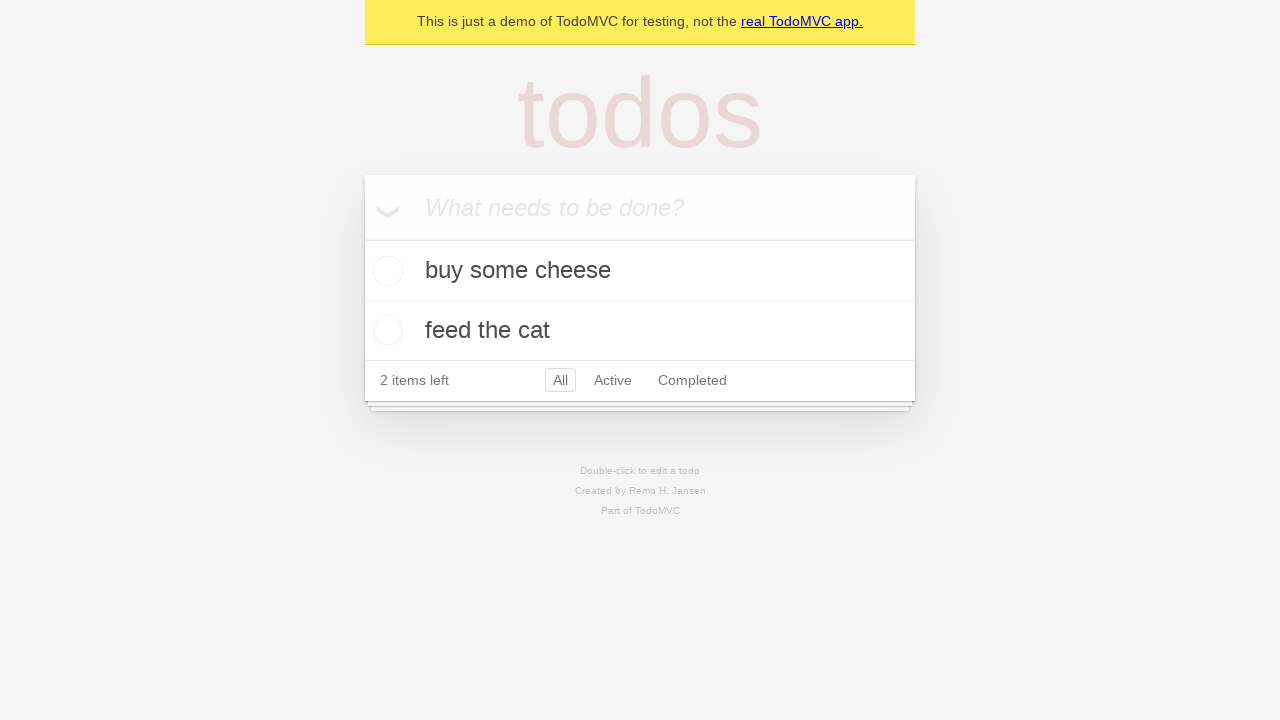

Filled todo input with 'book a doctors appointment' on internal:attr=[placeholder="What needs to be done?"i]
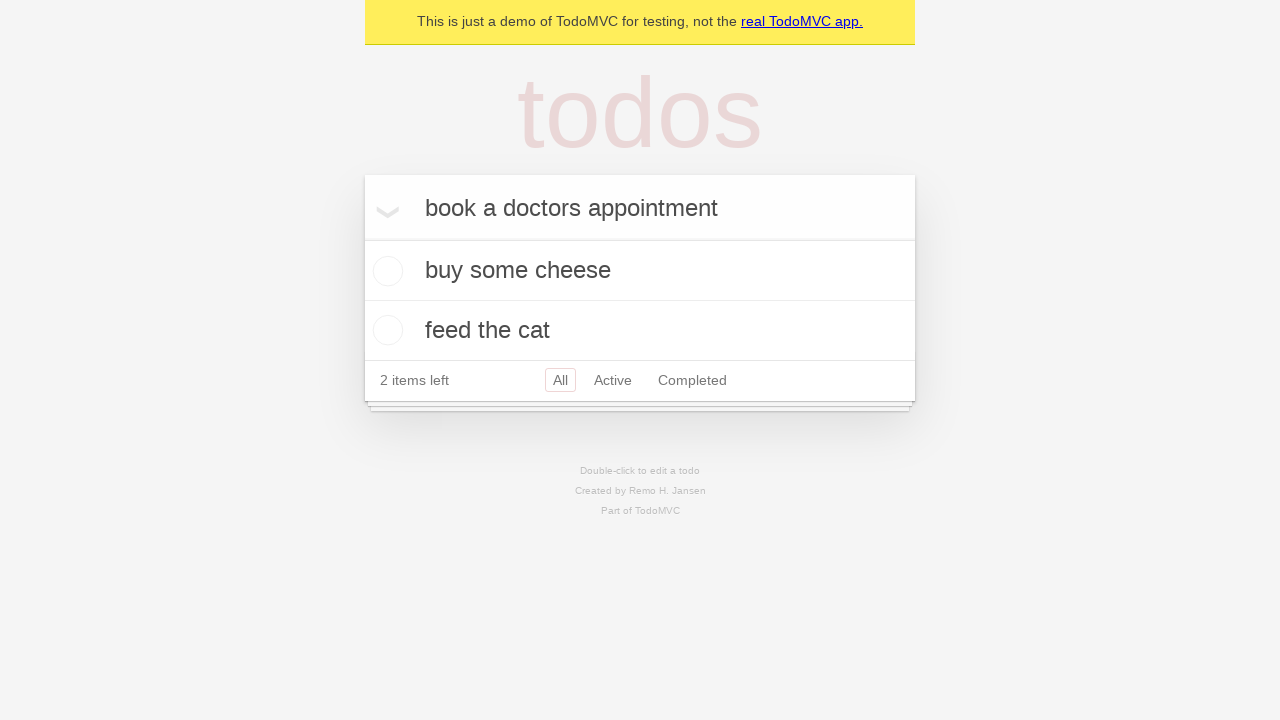

Pressed Enter to create todo: 'book a doctors appointment' on internal:attr=[placeholder="What needs to be done?"i]
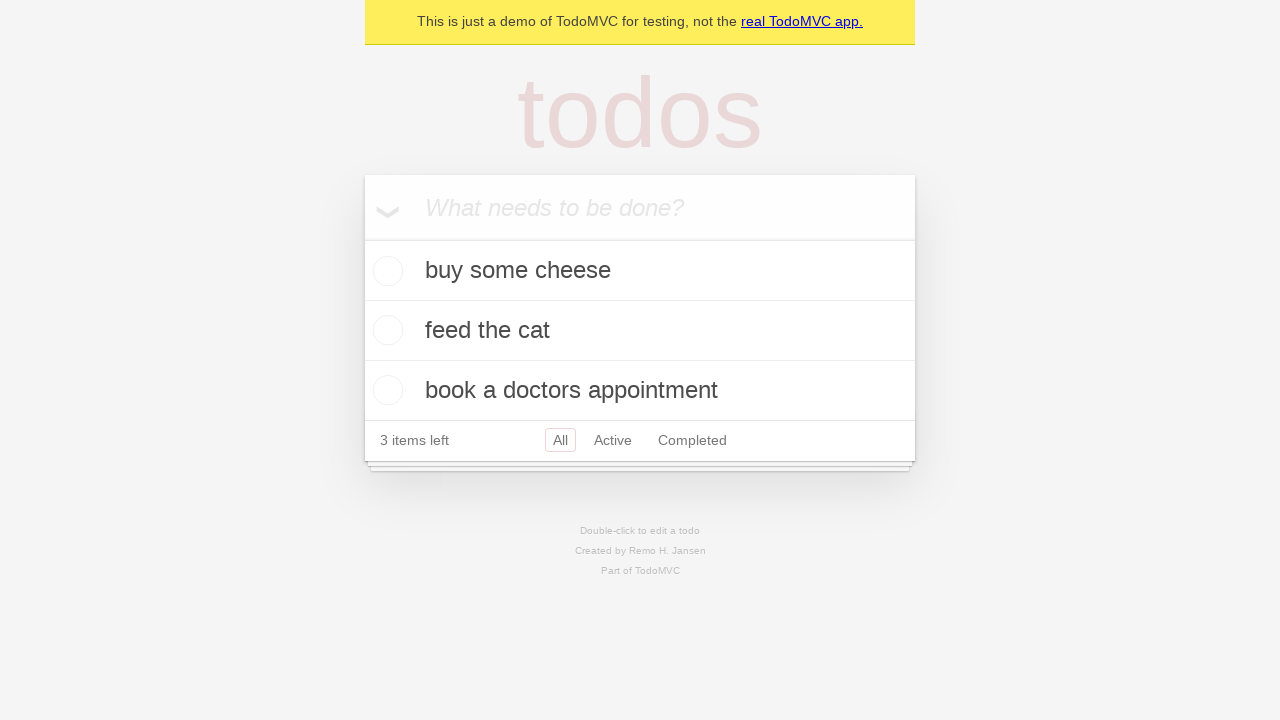

Double-clicked second todo item to enter edit mode at (640, 331) on internal:testid=[data-testid="todo-item"s] >> nth=1
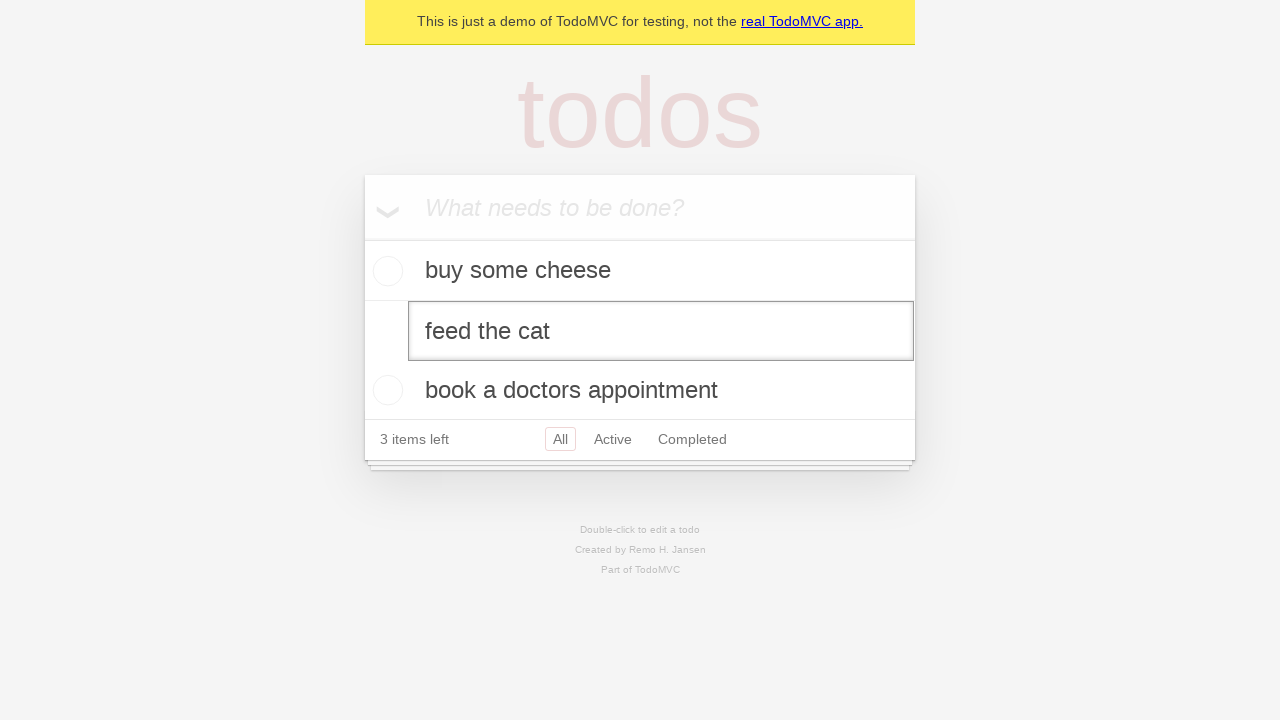

Changed todo text to 'buy some sausages' on internal:testid=[data-testid="todo-item"s] >> nth=1 >> internal:role=textbox[nam
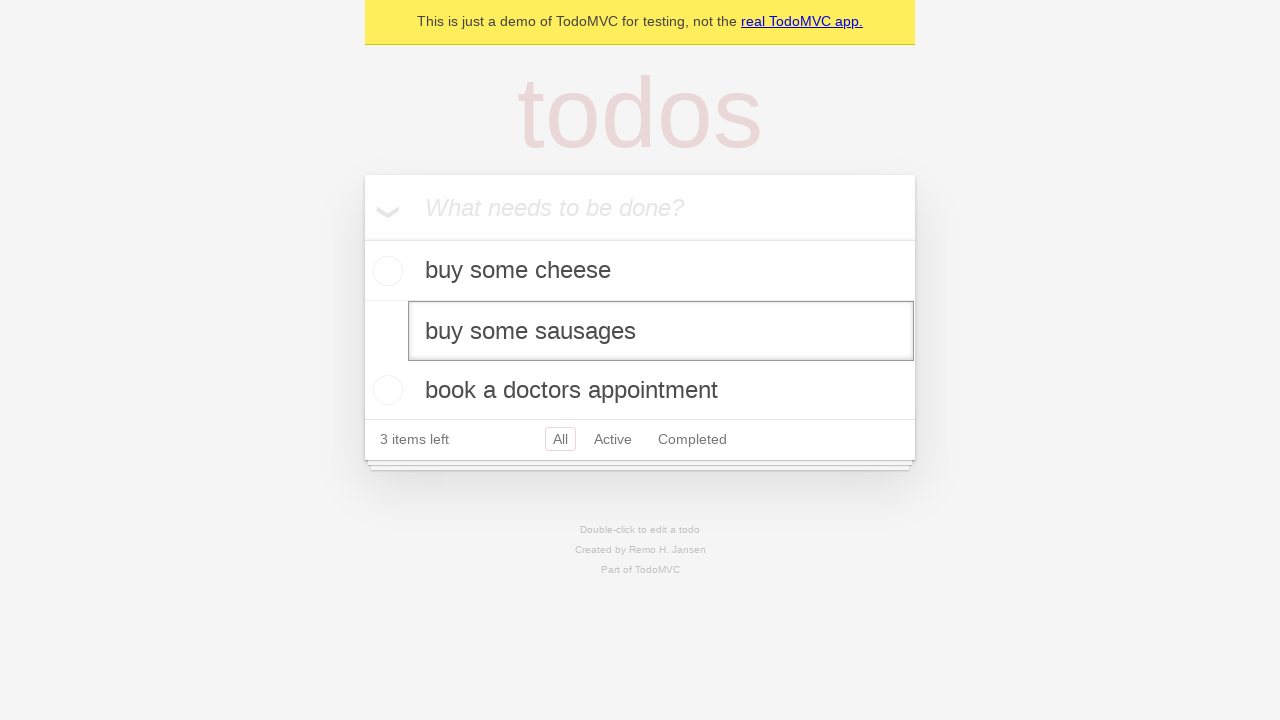

Pressed Enter to confirm todo edit on internal:testid=[data-testid="todo-item"s] >> nth=1 >> internal:role=textbox[nam
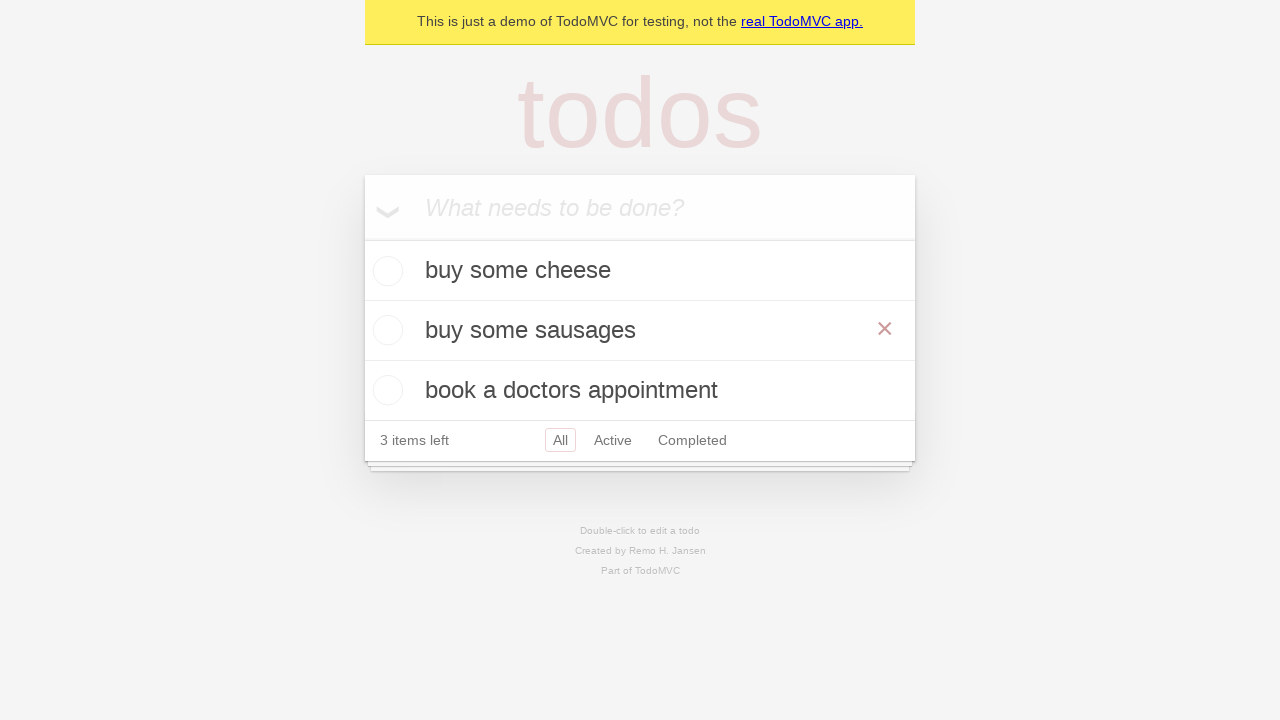

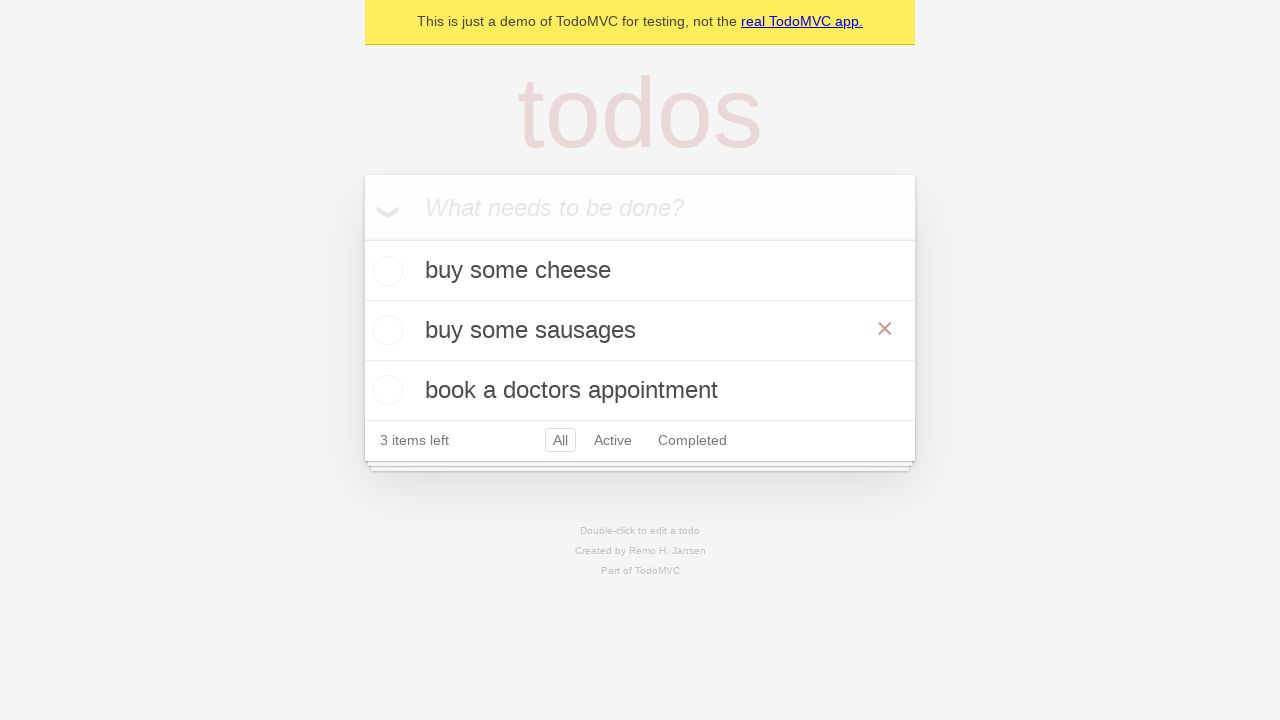